Tests JavaScript prompt dialog by clicking the JS Prompt button, entering text, accepting the alert, and verifying the entered text

Starting URL: https://the-internet.herokuapp.com/javascript_alerts

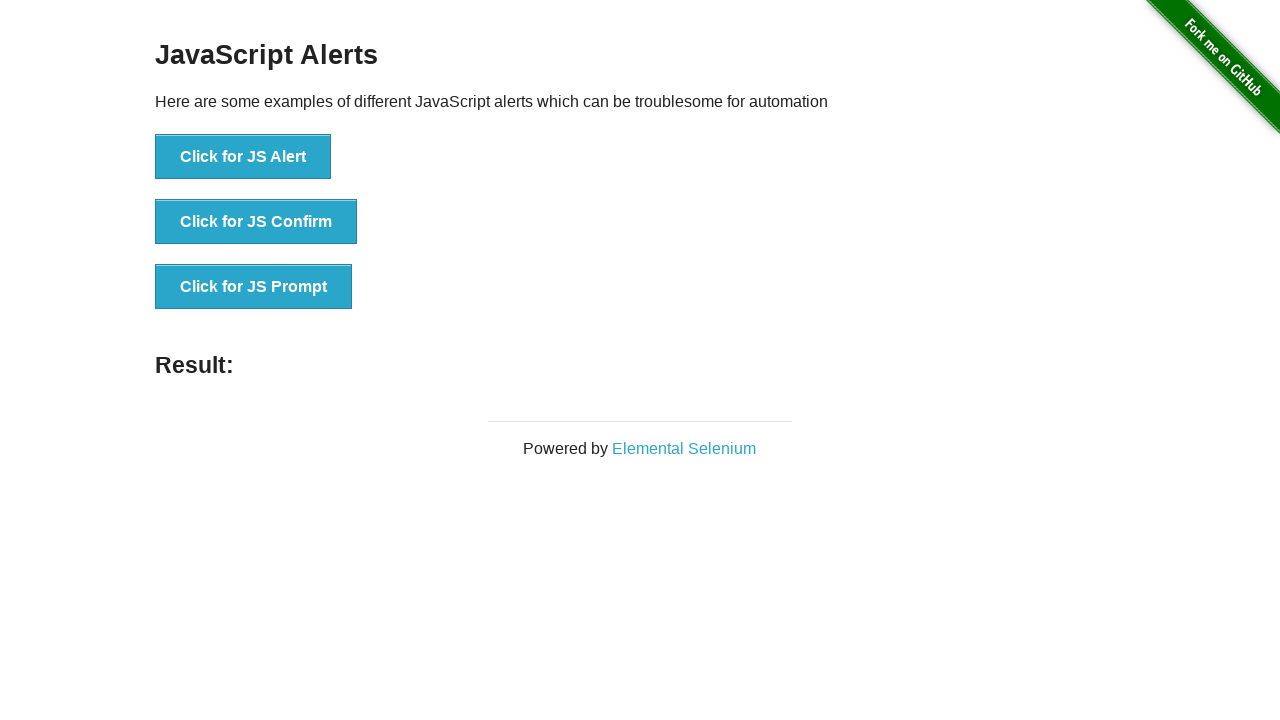

Set up dialog handler to accept prompt with text 'Ahmet Ay'
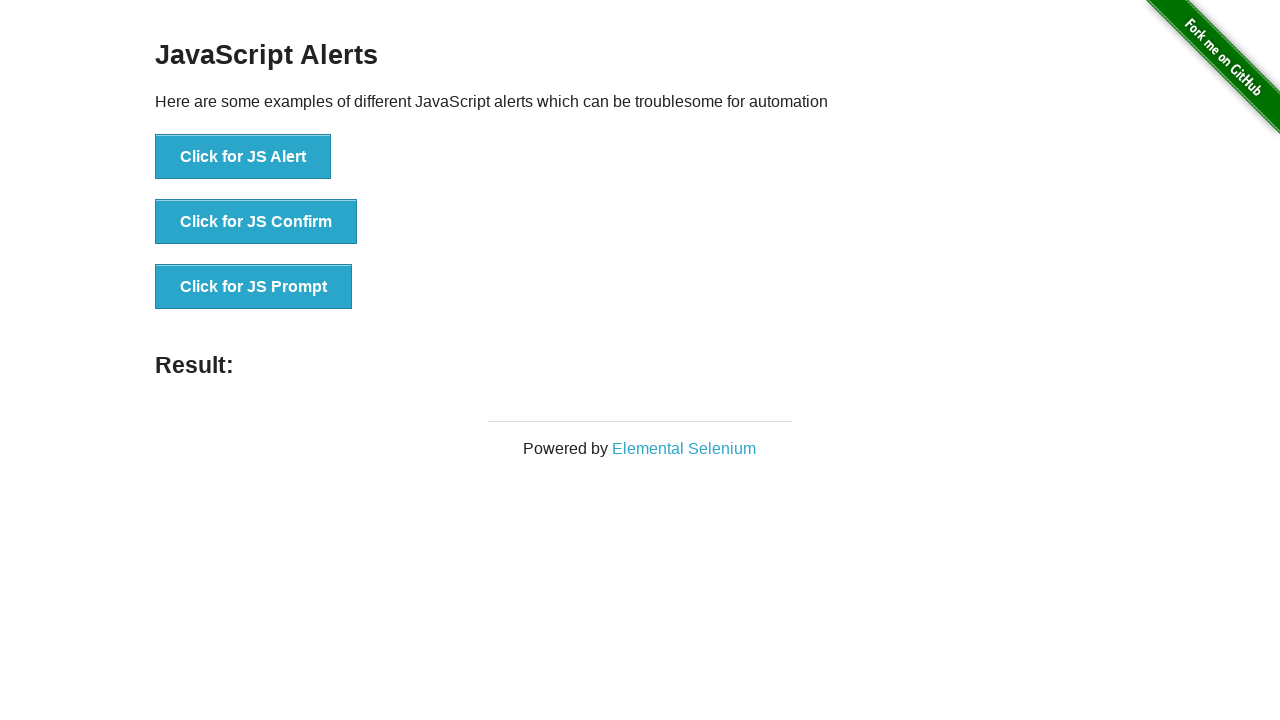

Clicked JS Prompt button at (254, 287) on xpath=//button[text()='Click for JS Prompt']
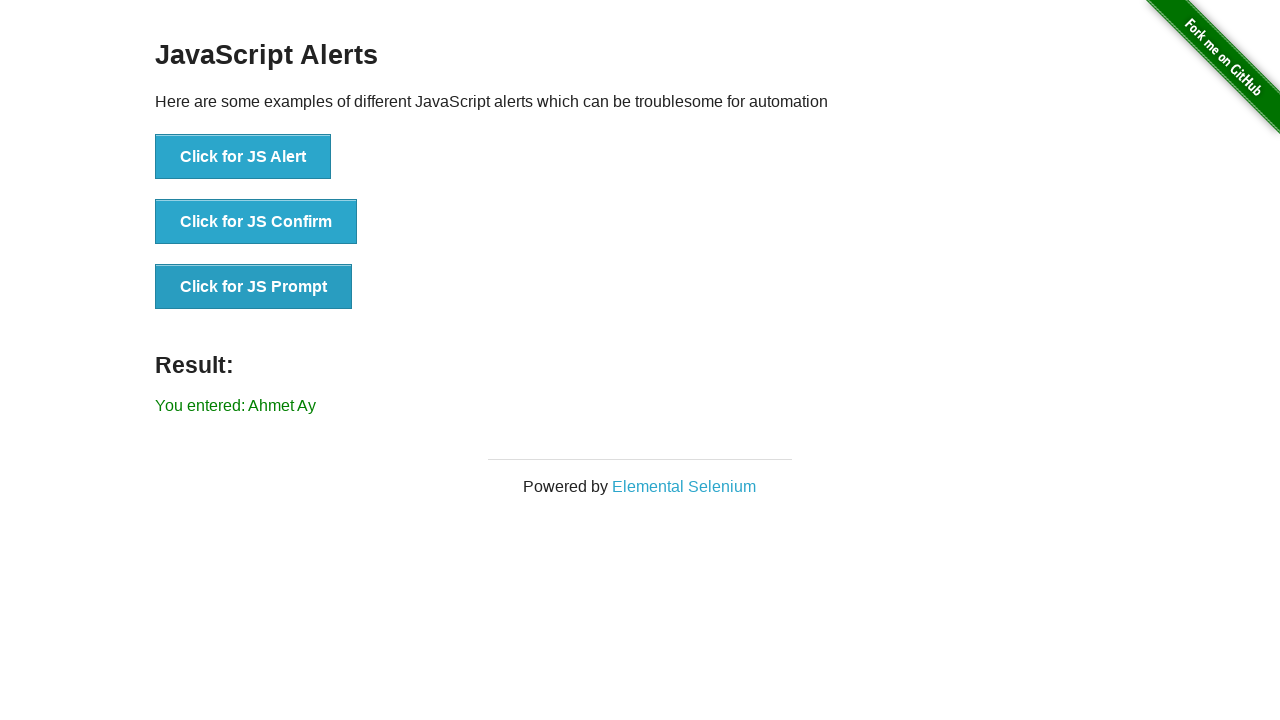

Located result element
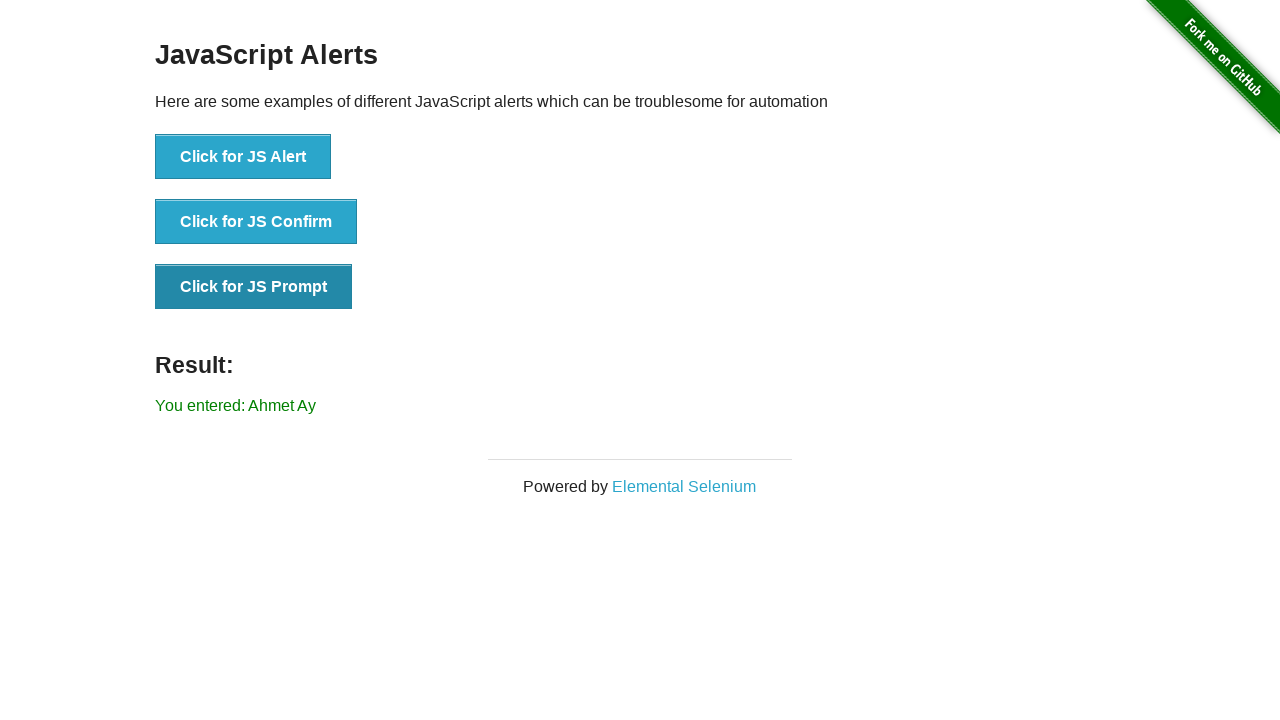

Verified that result text displays 'You entered: Ahmet Ay'
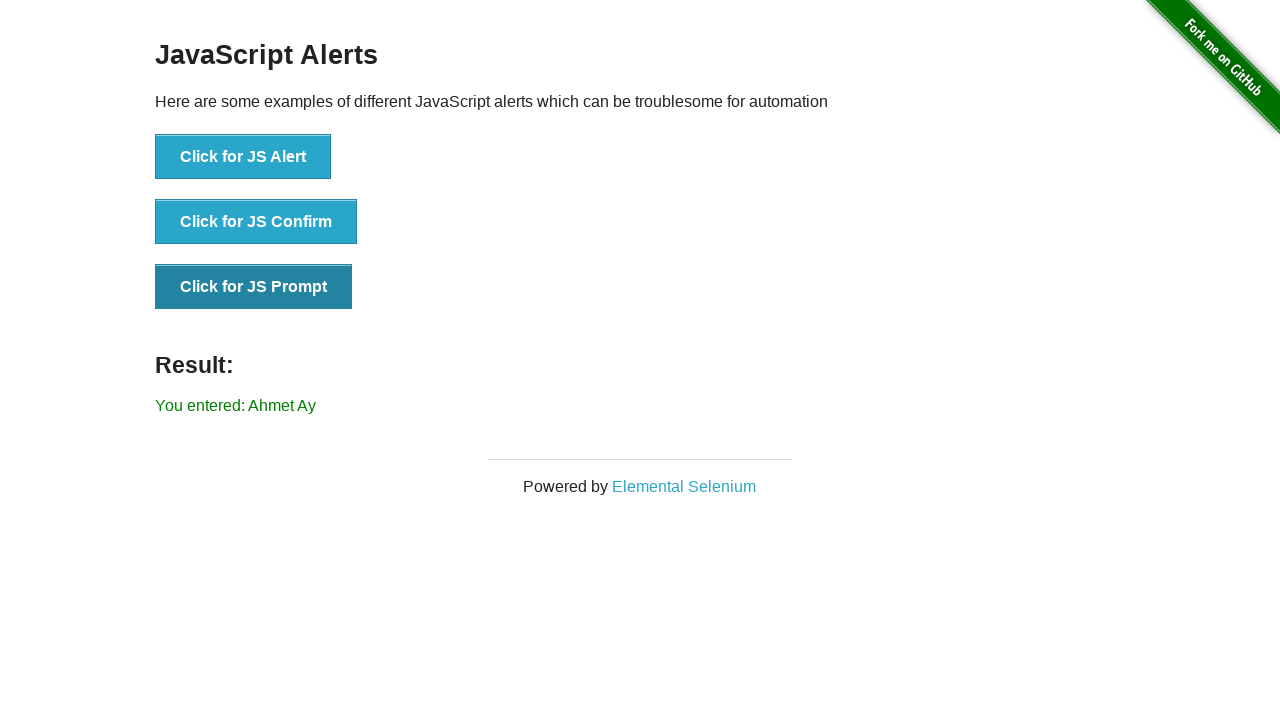

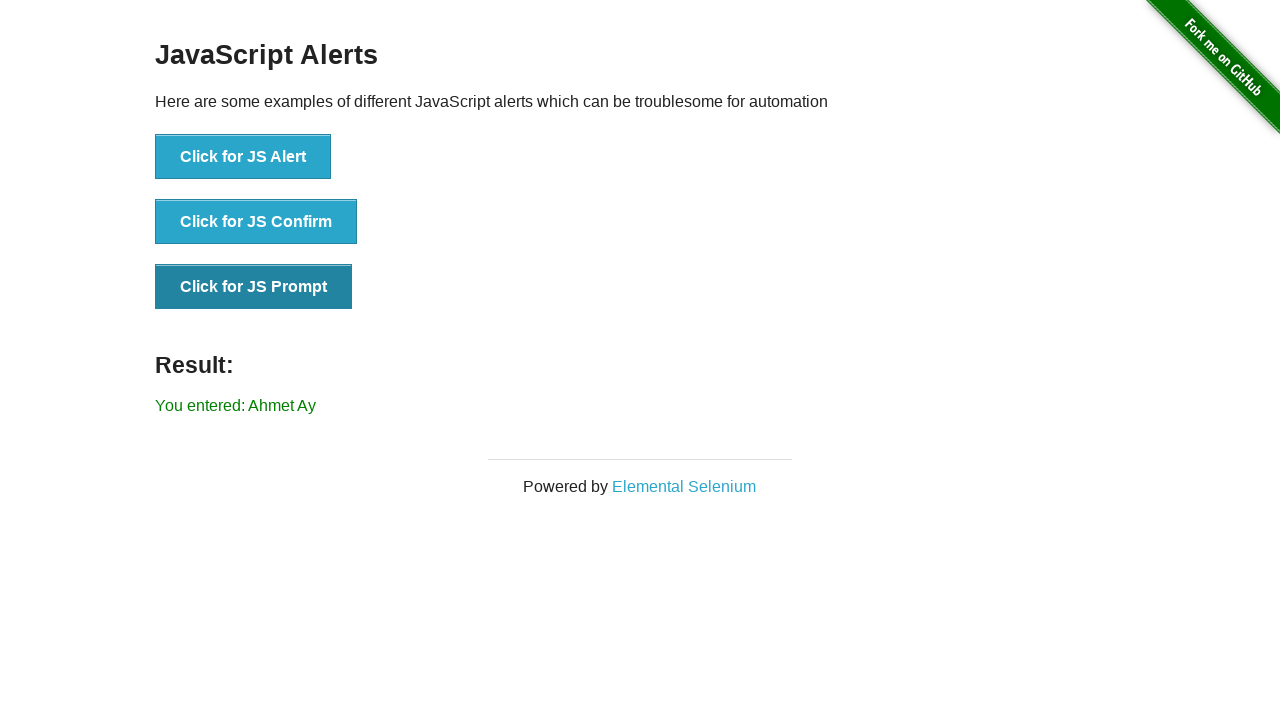